Opens the test automation practice blog page and maximizes the browser window. This is a basic page load verification test.

Starting URL: https://testautomationpractice.blogspot.com/

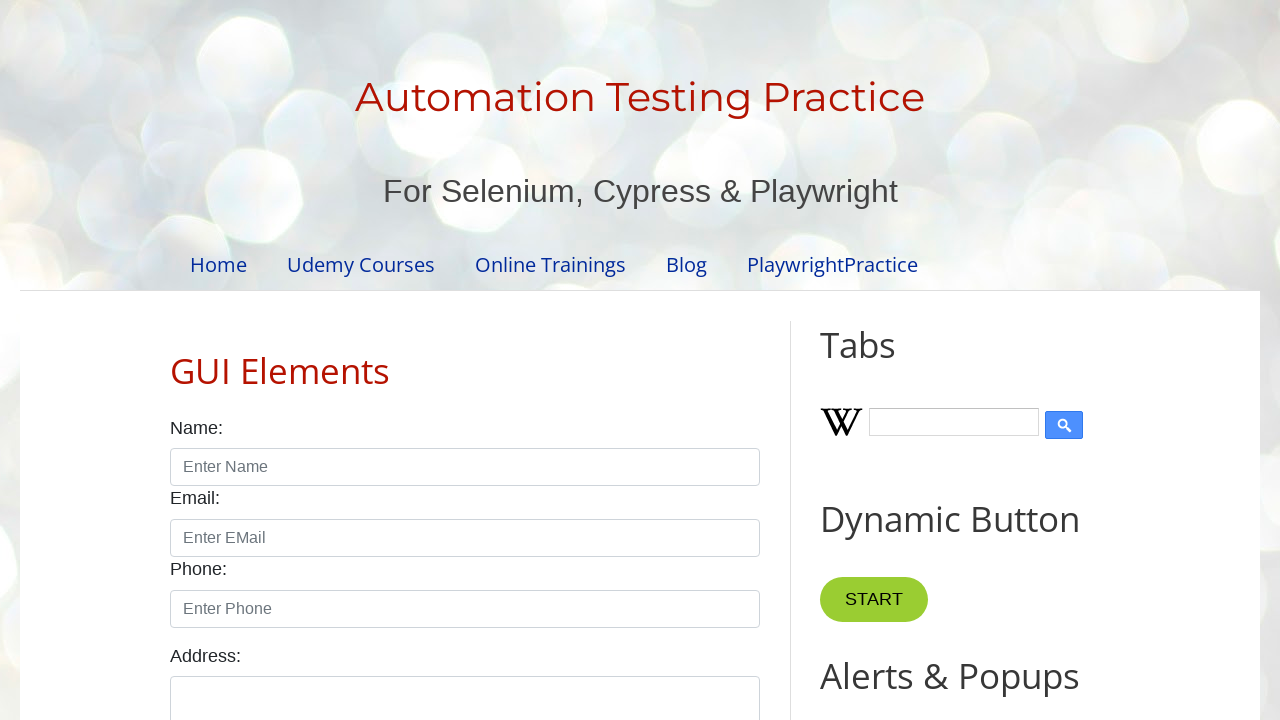

Set viewport size to 1920x1080
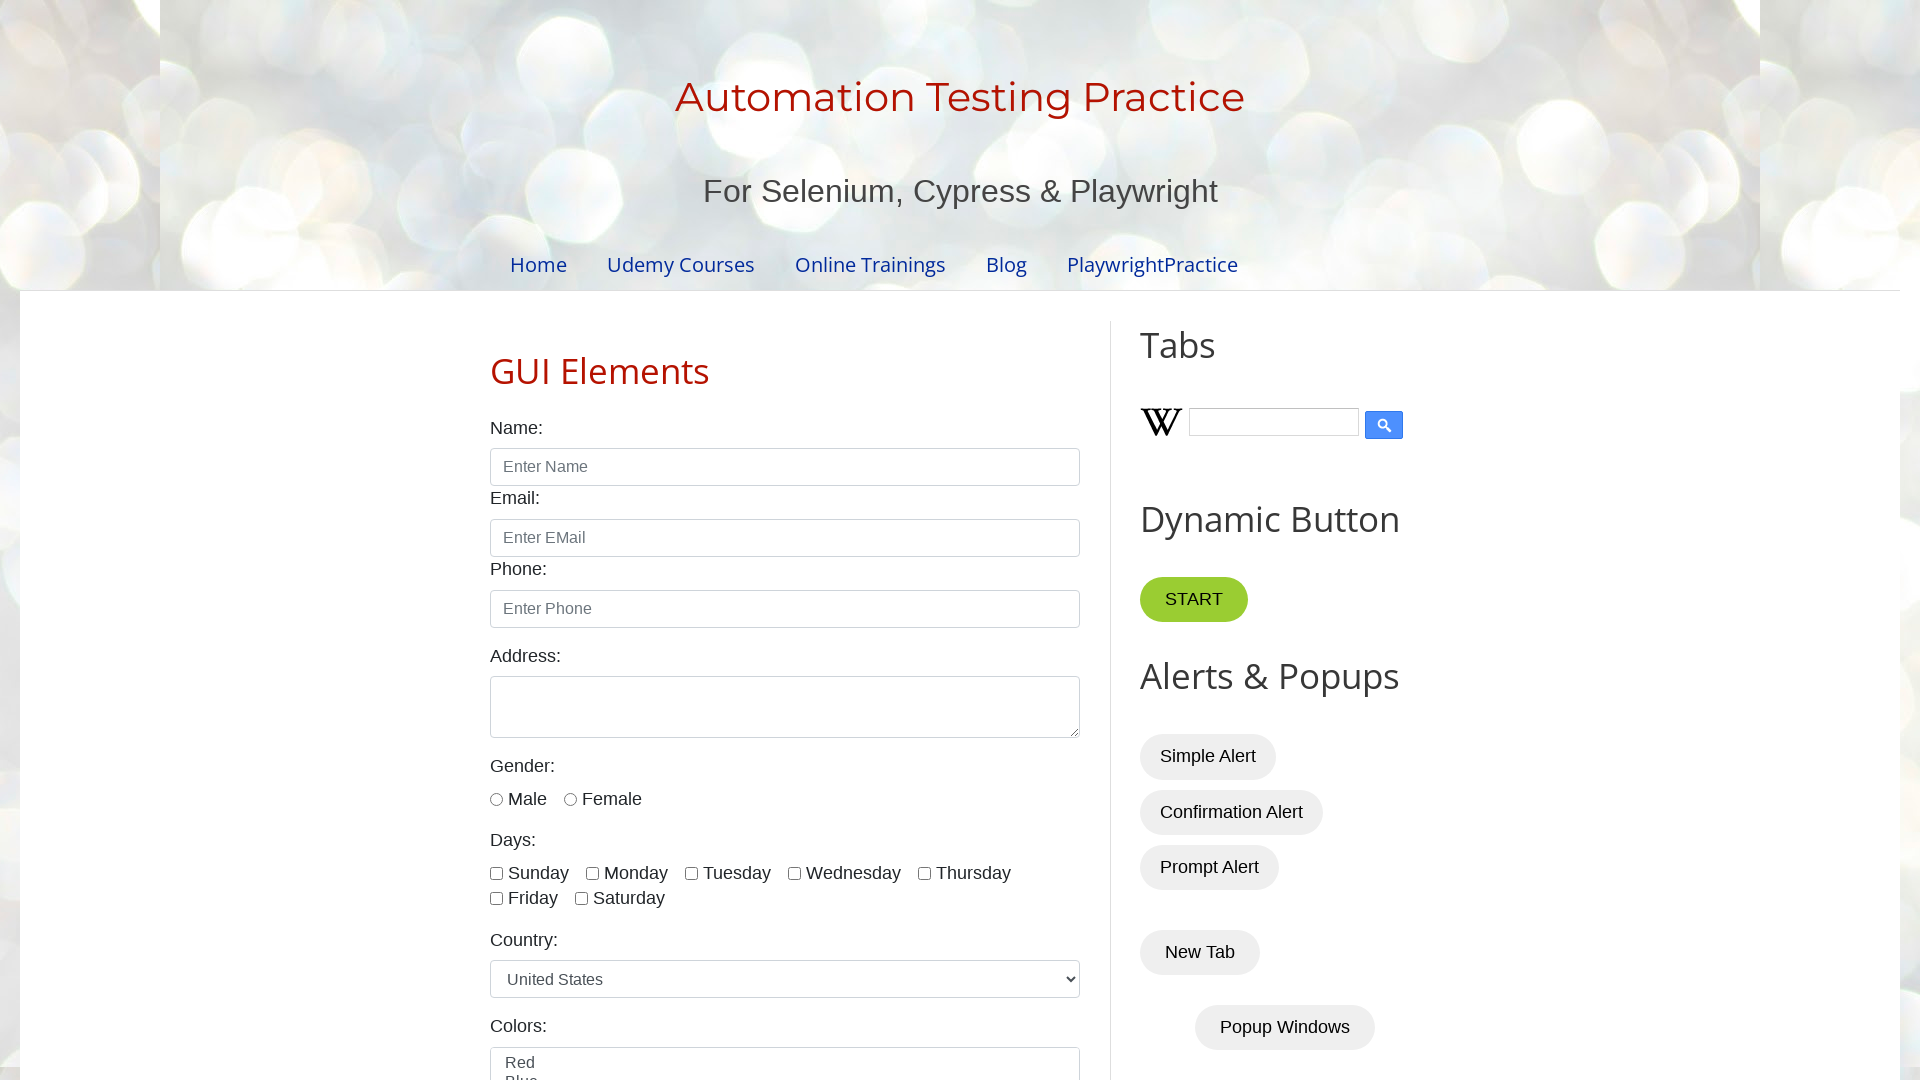

Test automation practice blog page loaded successfully
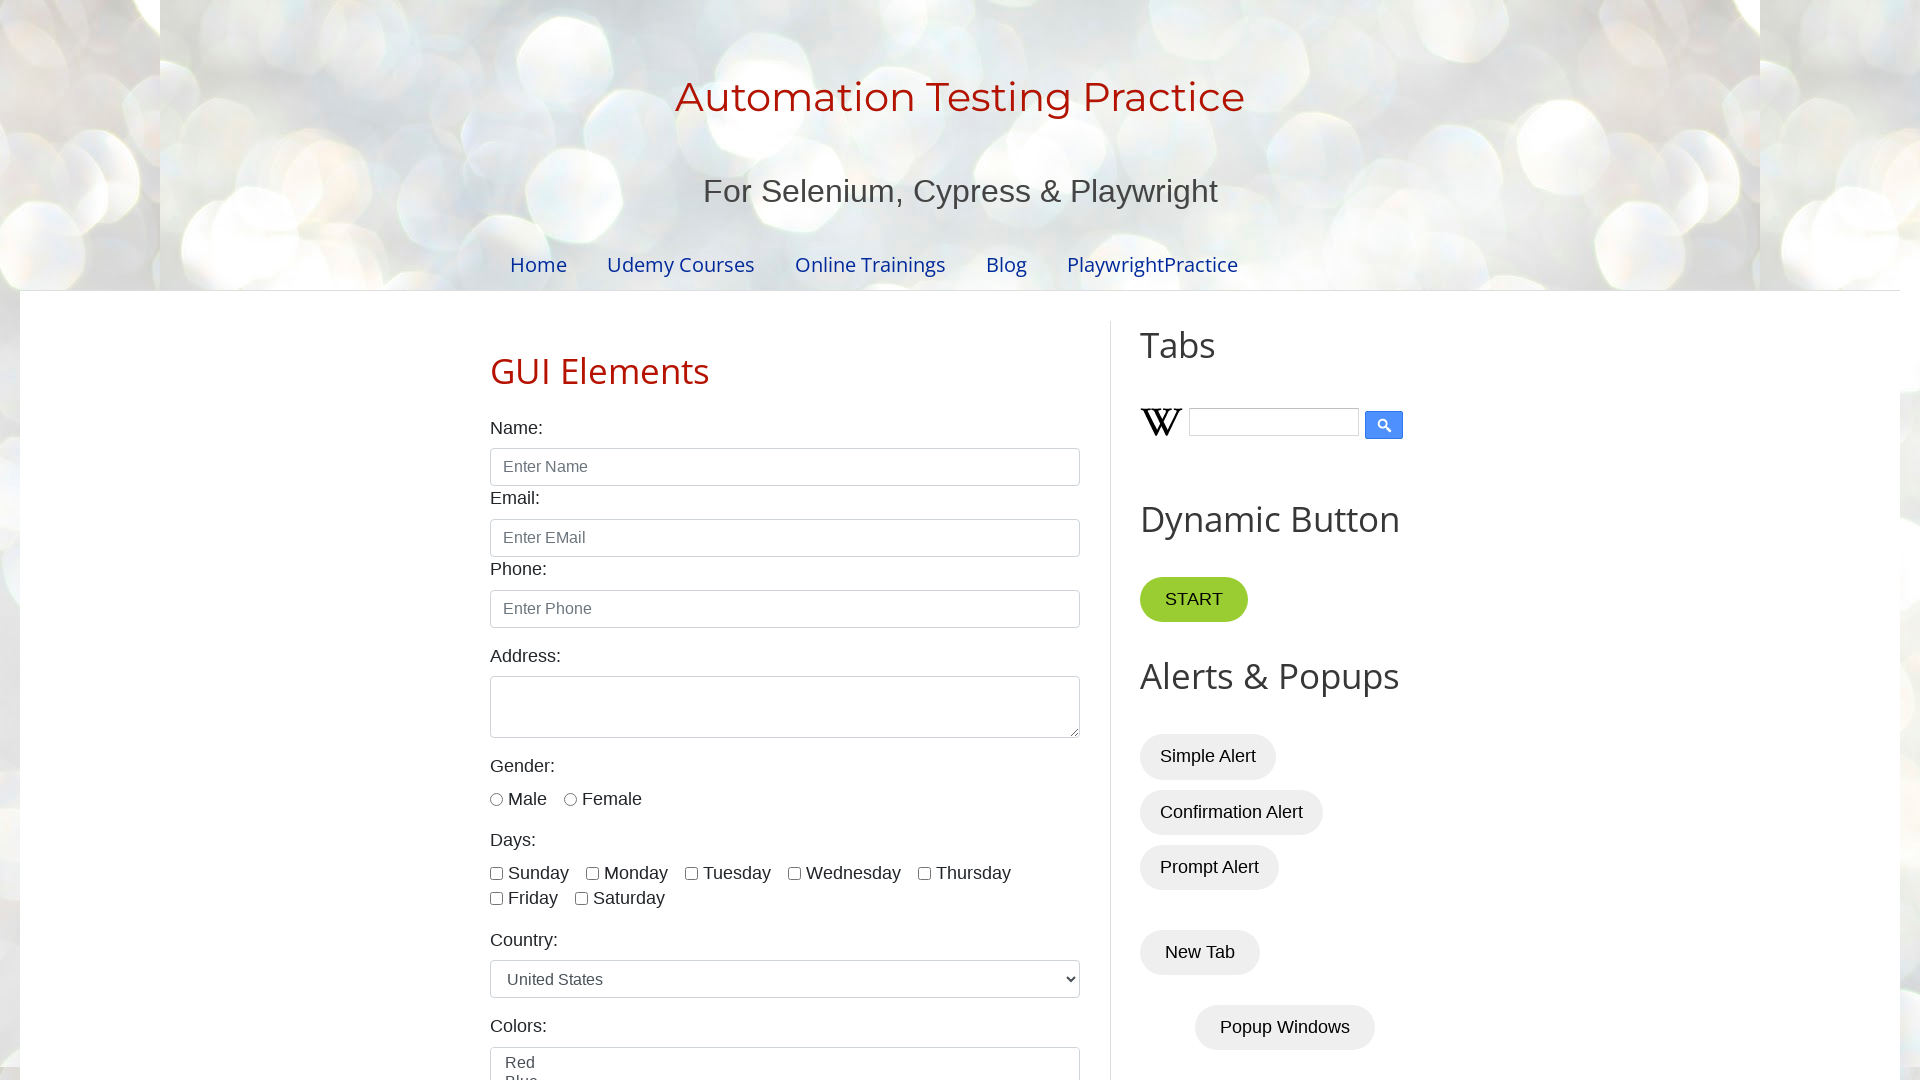

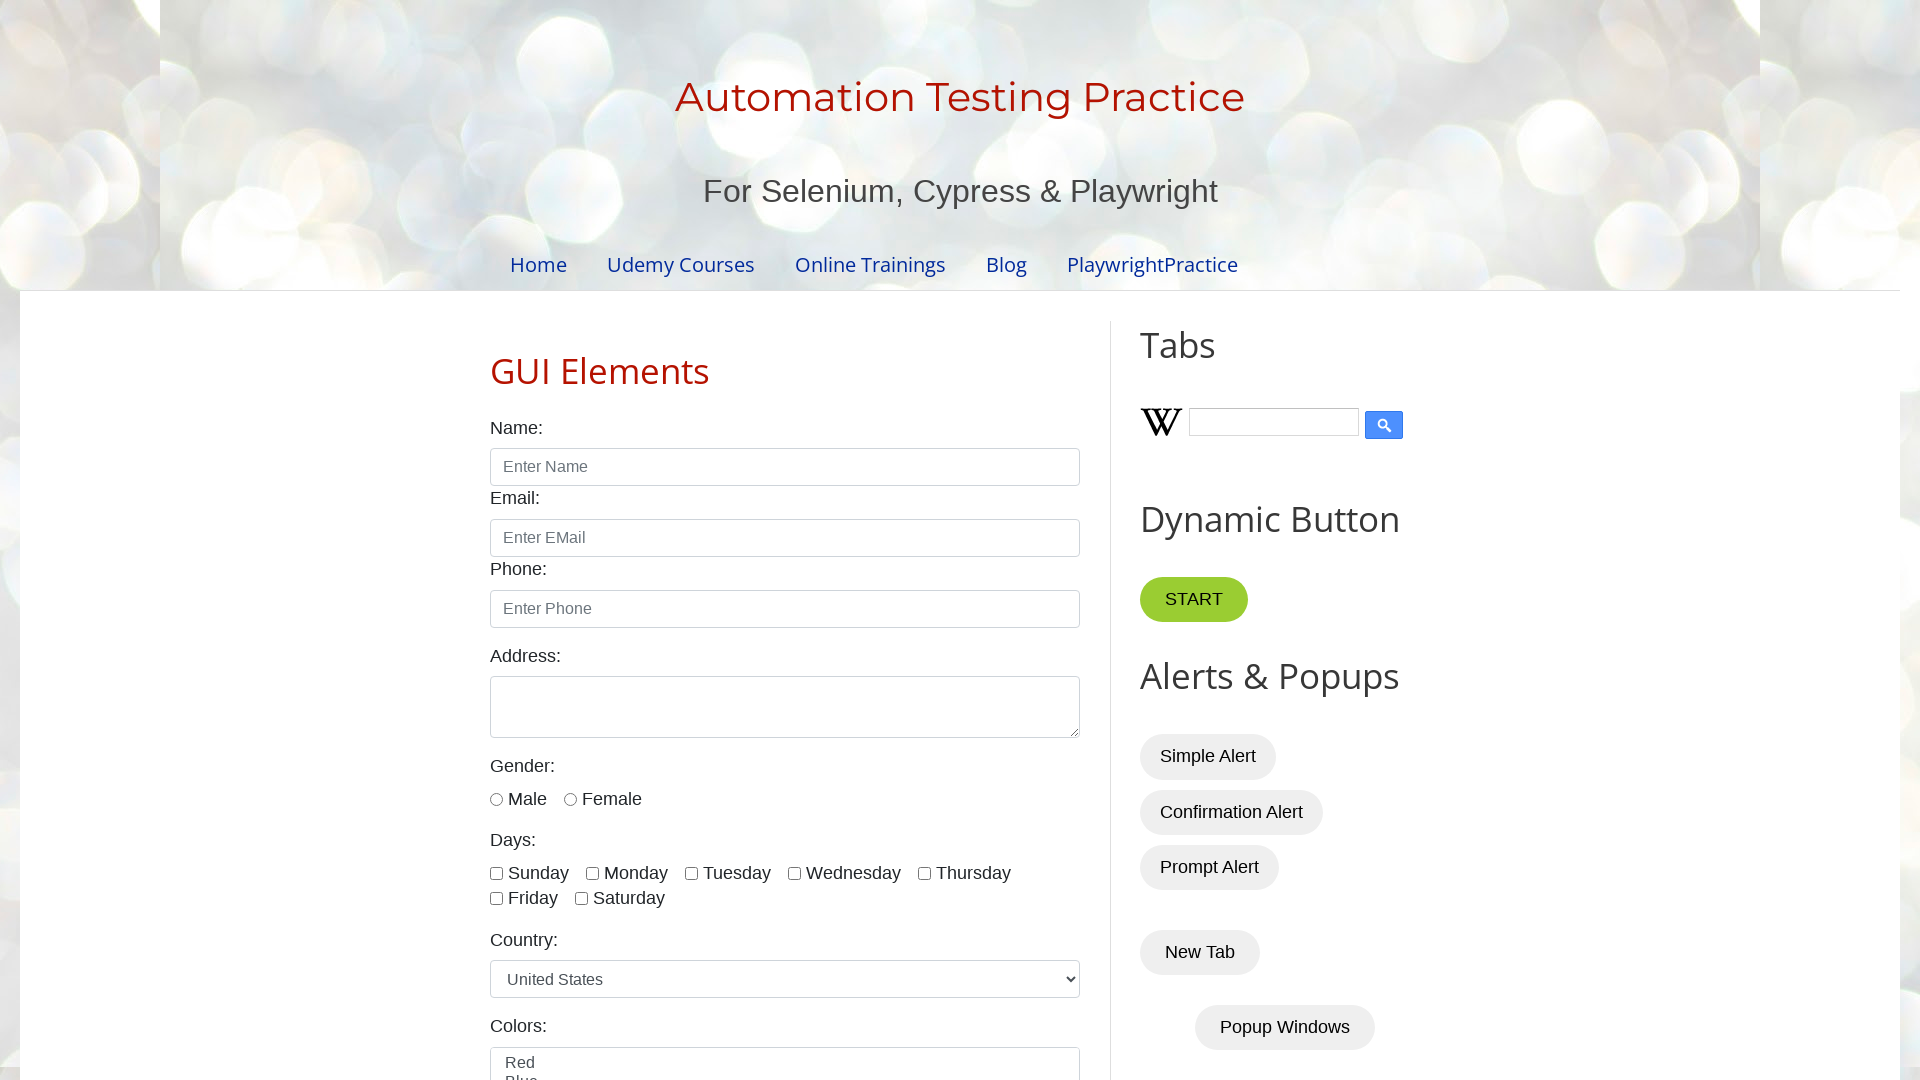